Tests that Clear completed button is hidden when no items are completed

Starting URL: https://demo.playwright.dev/todomvc

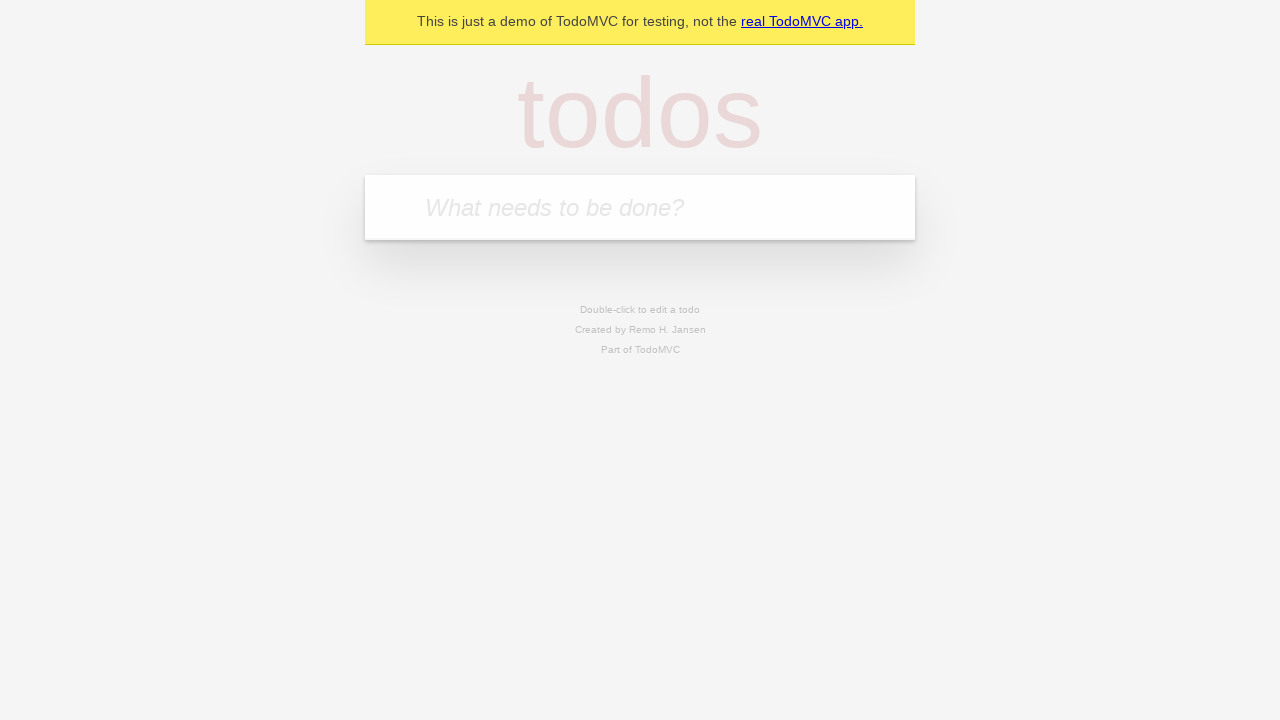

Filled new todo input with 'buy some cheese' on .new-todo
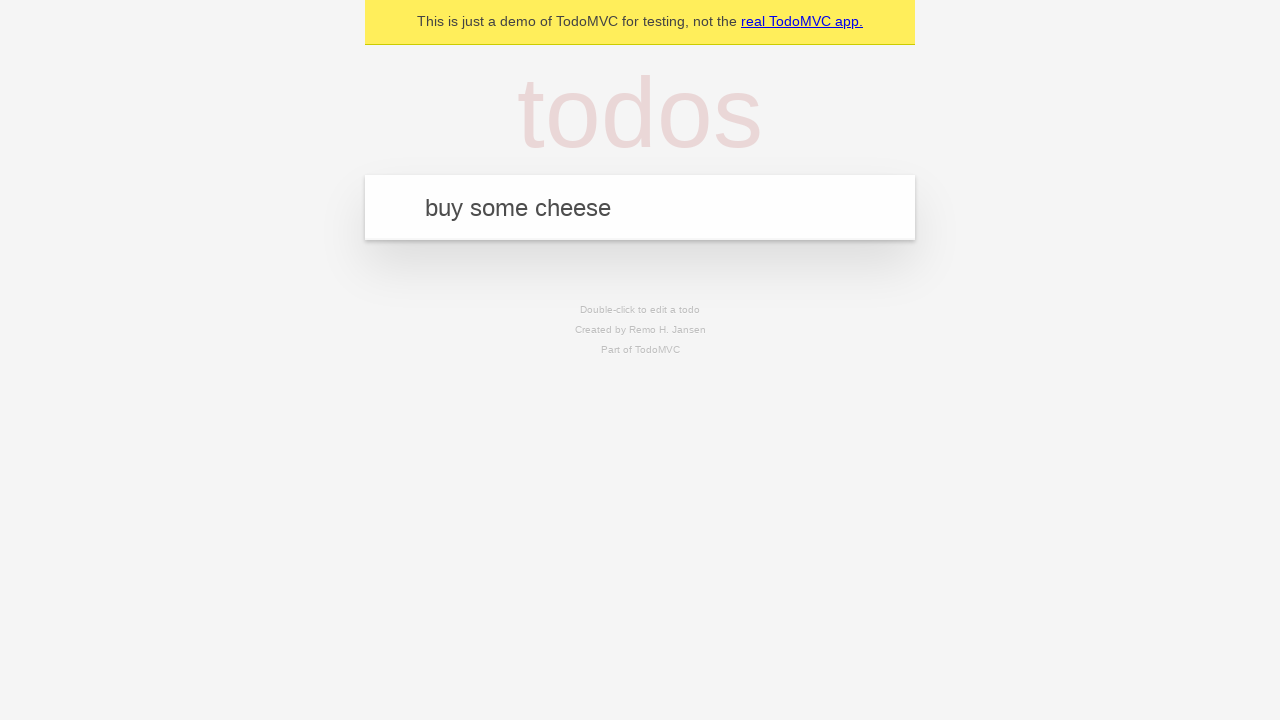

Pressed Enter to add first todo item on .new-todo
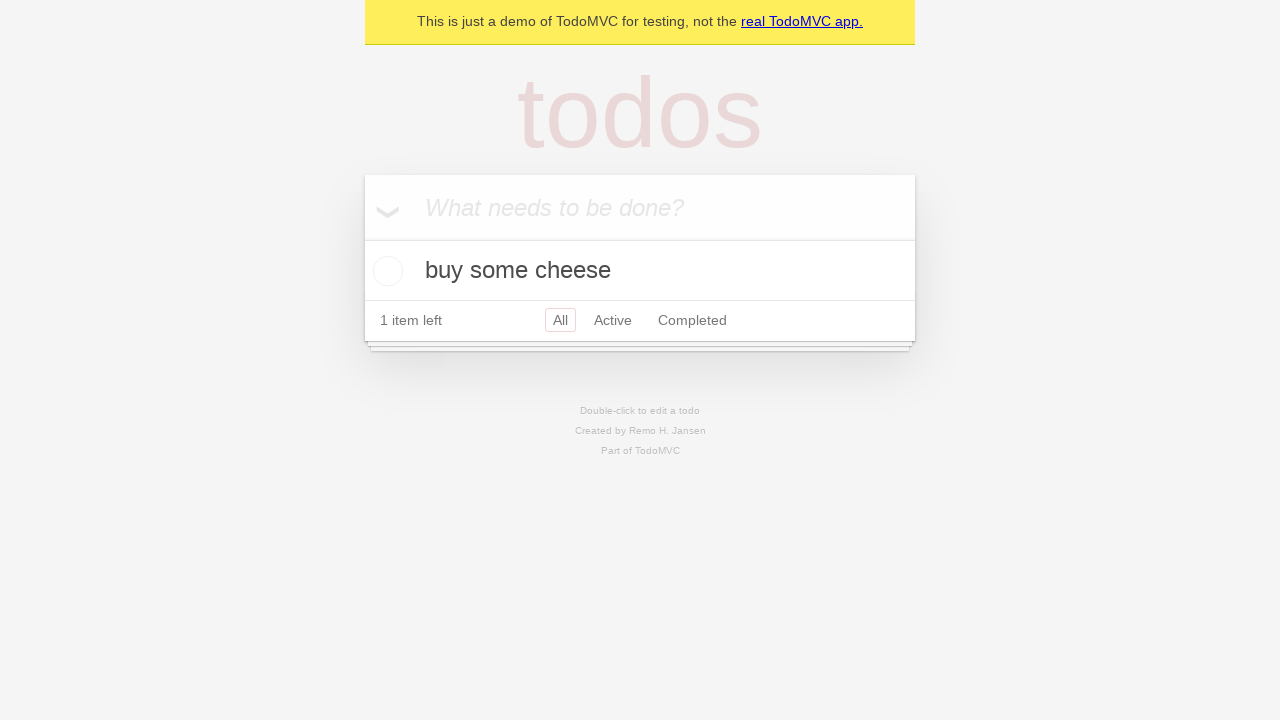

Filled new todo input with 'feed the cat' on .new-todo
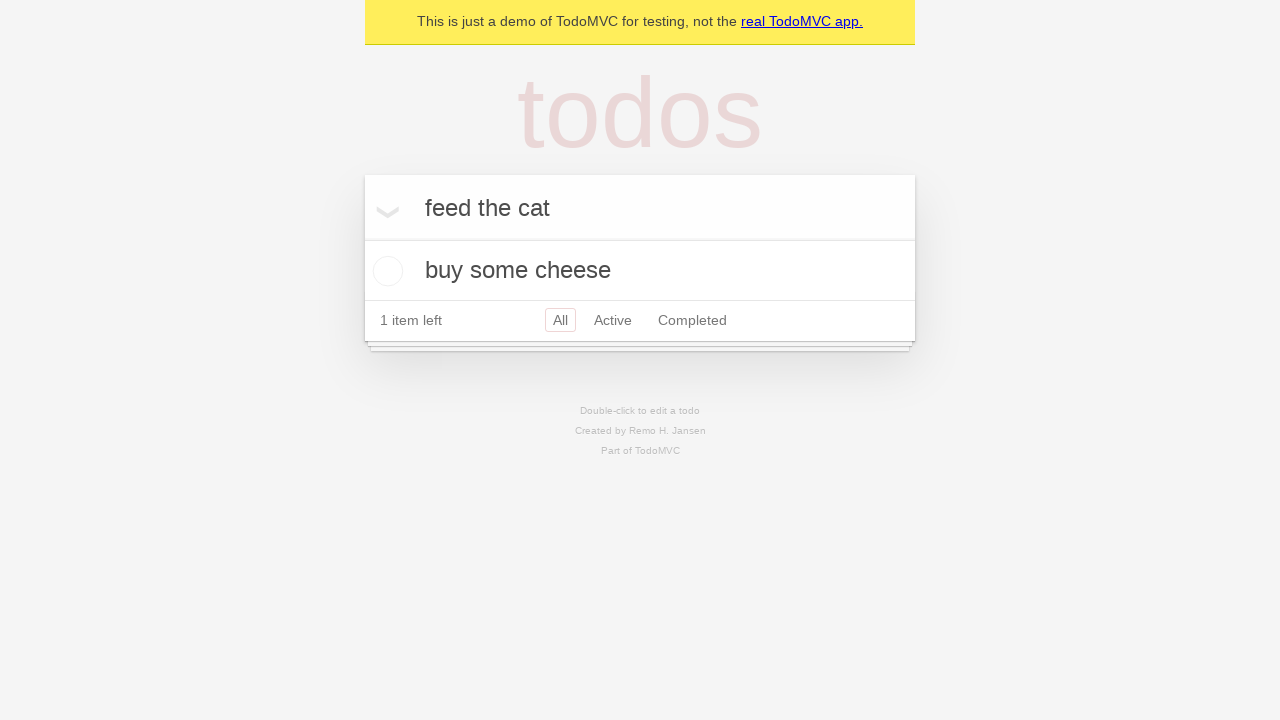

Pressed Enter to add second todo item on .new-todo
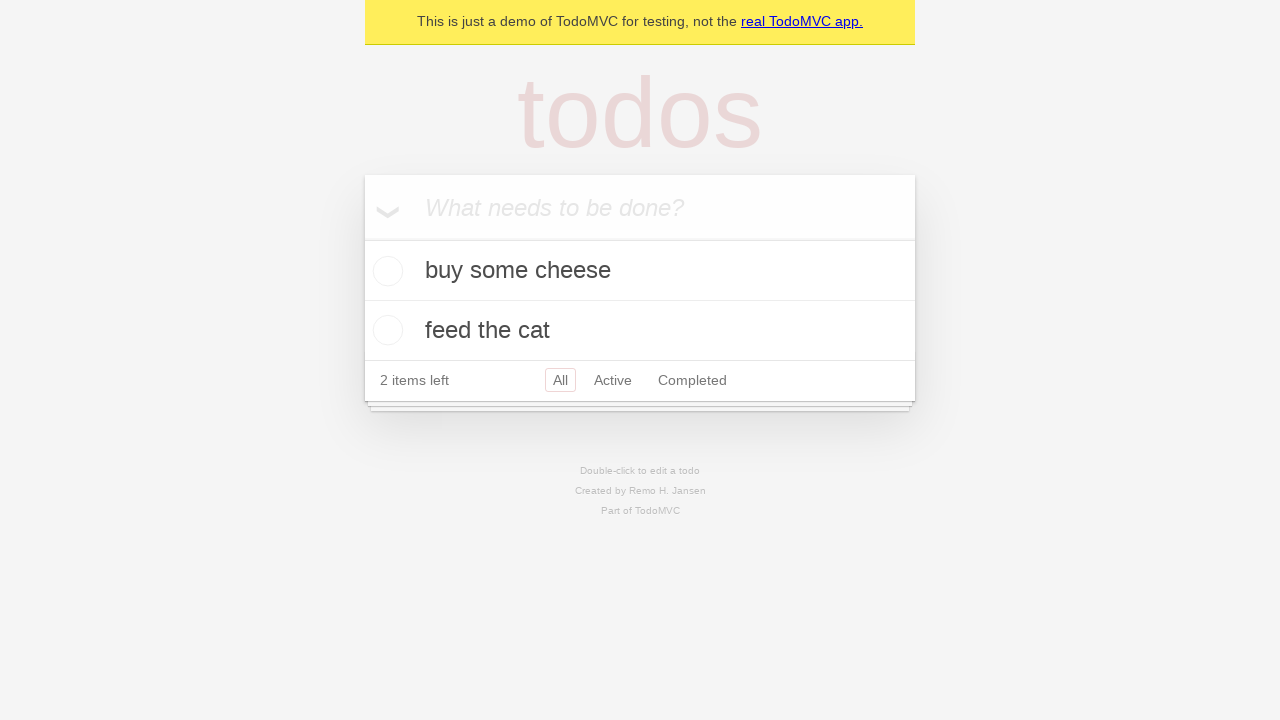

Filled new todo input with 'book a doctors appointment' on .new-todo
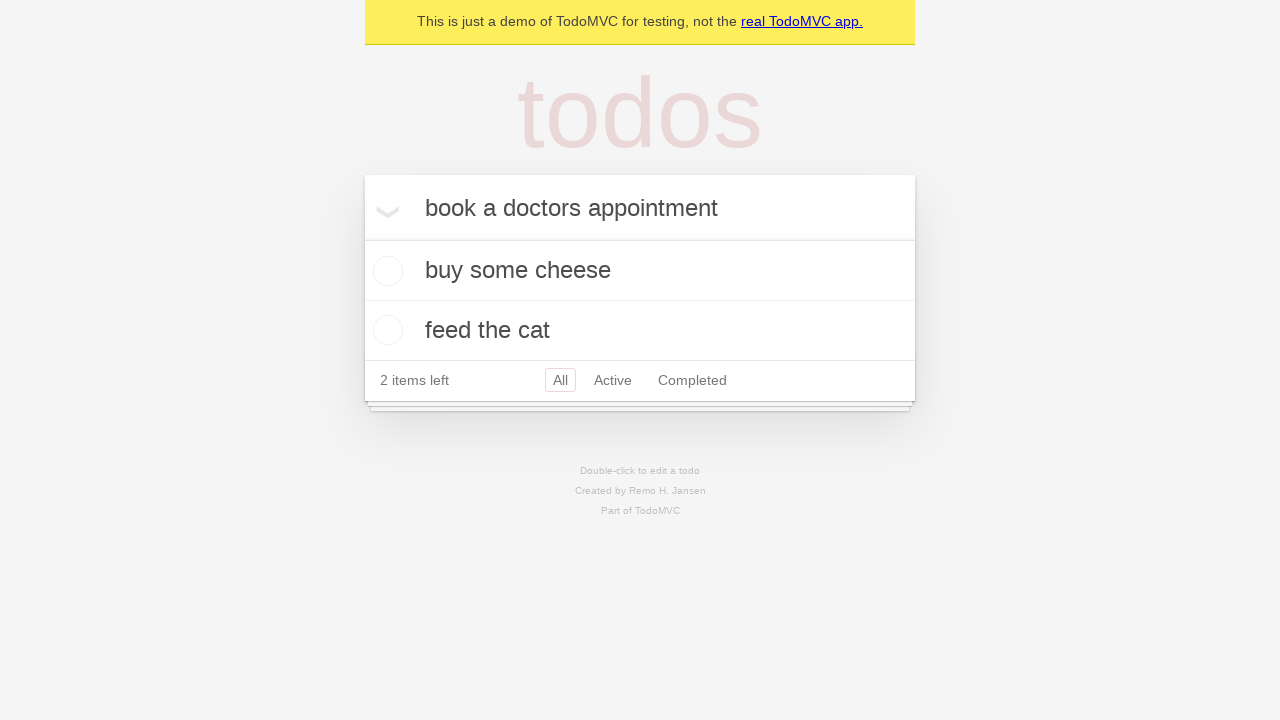

Pressed Enter to add third todo item on .new-todo
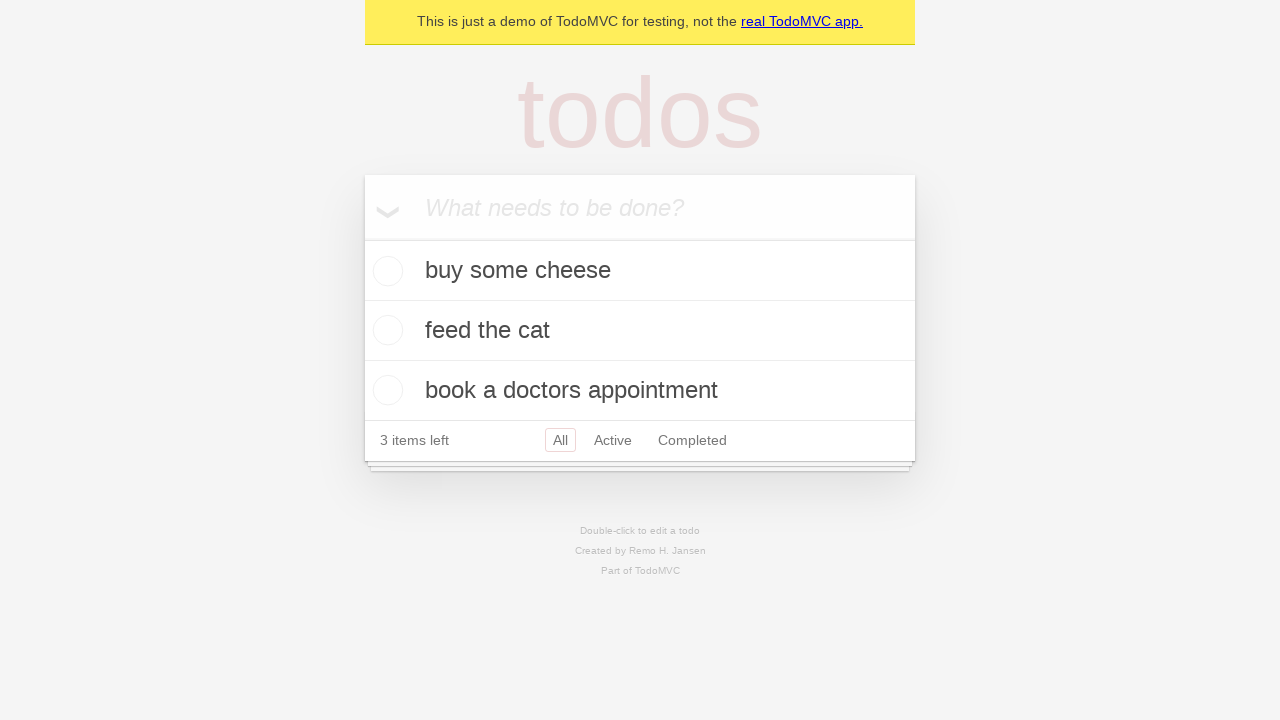

Checked the first todo item as completed at (385, 271) on .todo-list li .toggle >> nth=0
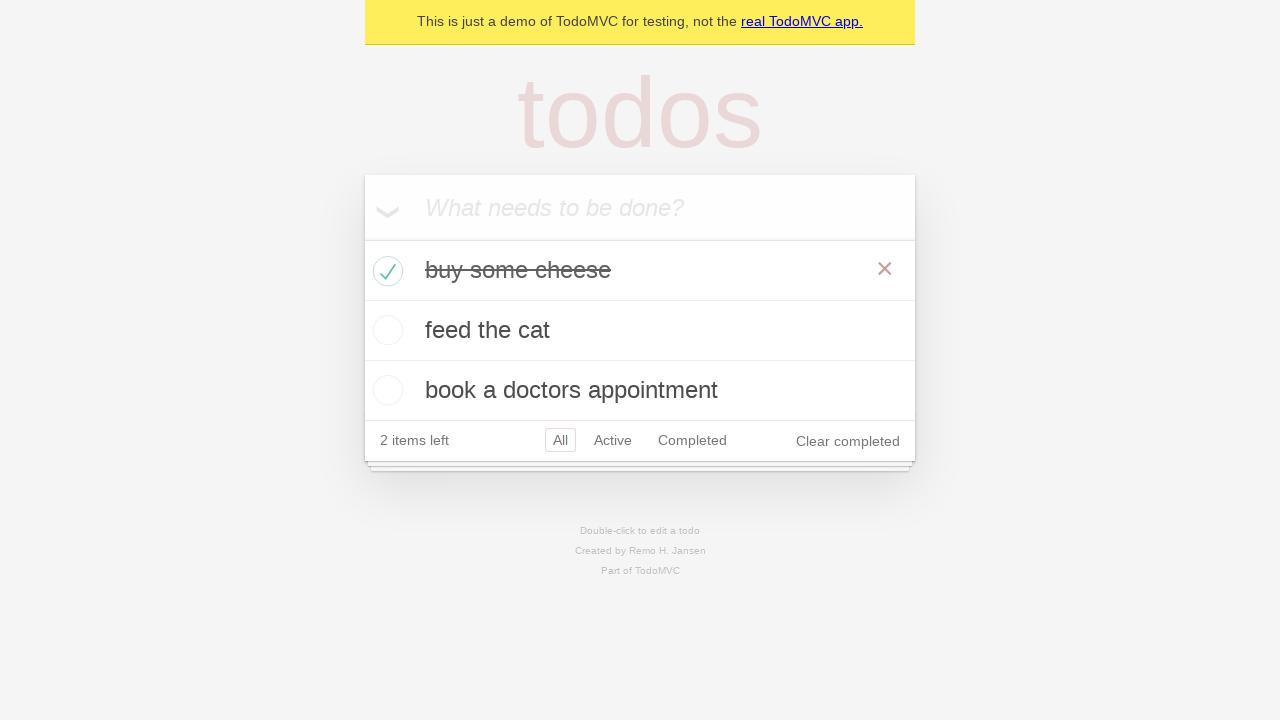

Clicked 'Clear completed' button to remove completed items at (848, 441) on .clear-completed
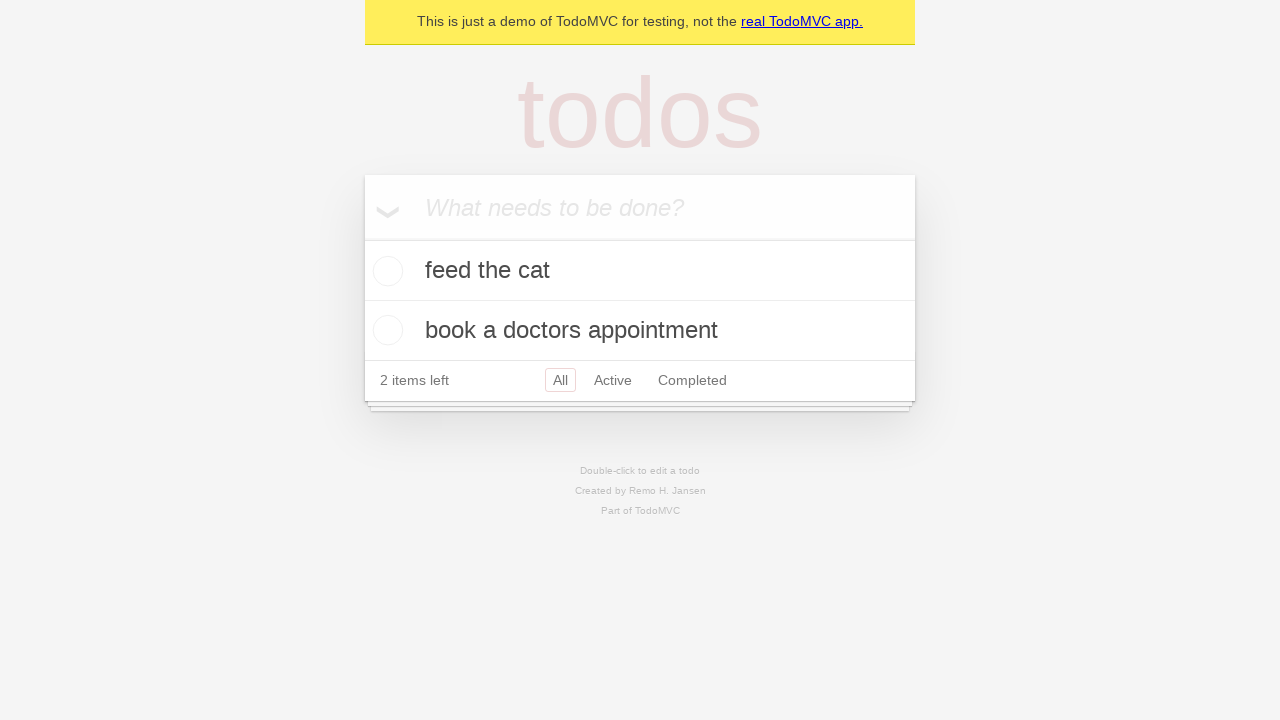

Verified that 'Clear completed' button is hidden when no items are completed
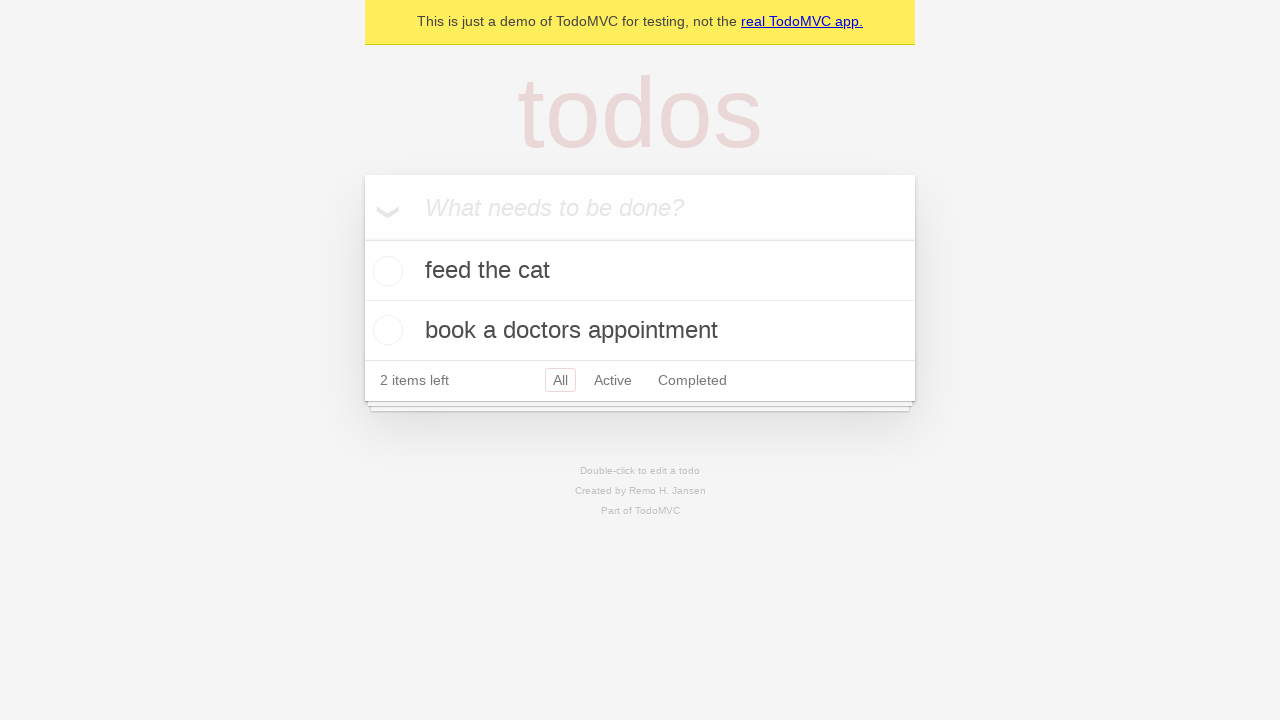

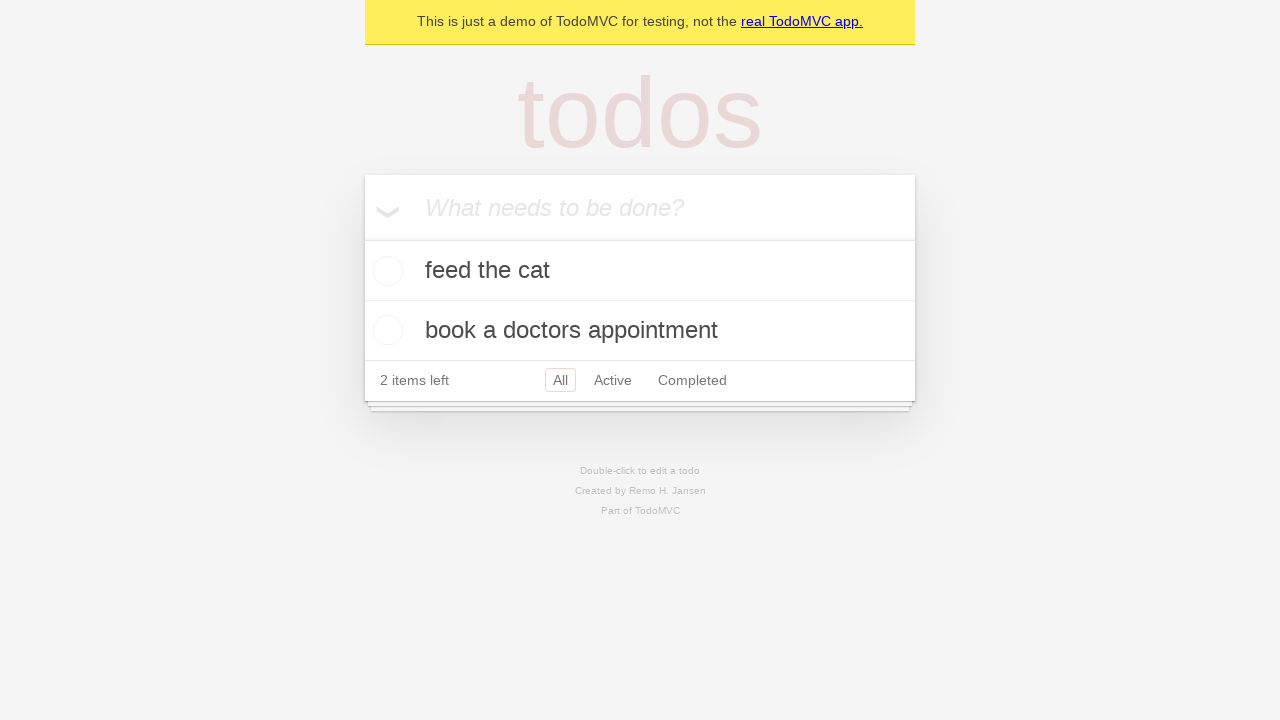